Navigates to the Rediff Money website and verifies the page loads successfully

Starting URL: https://money.rediff.com/

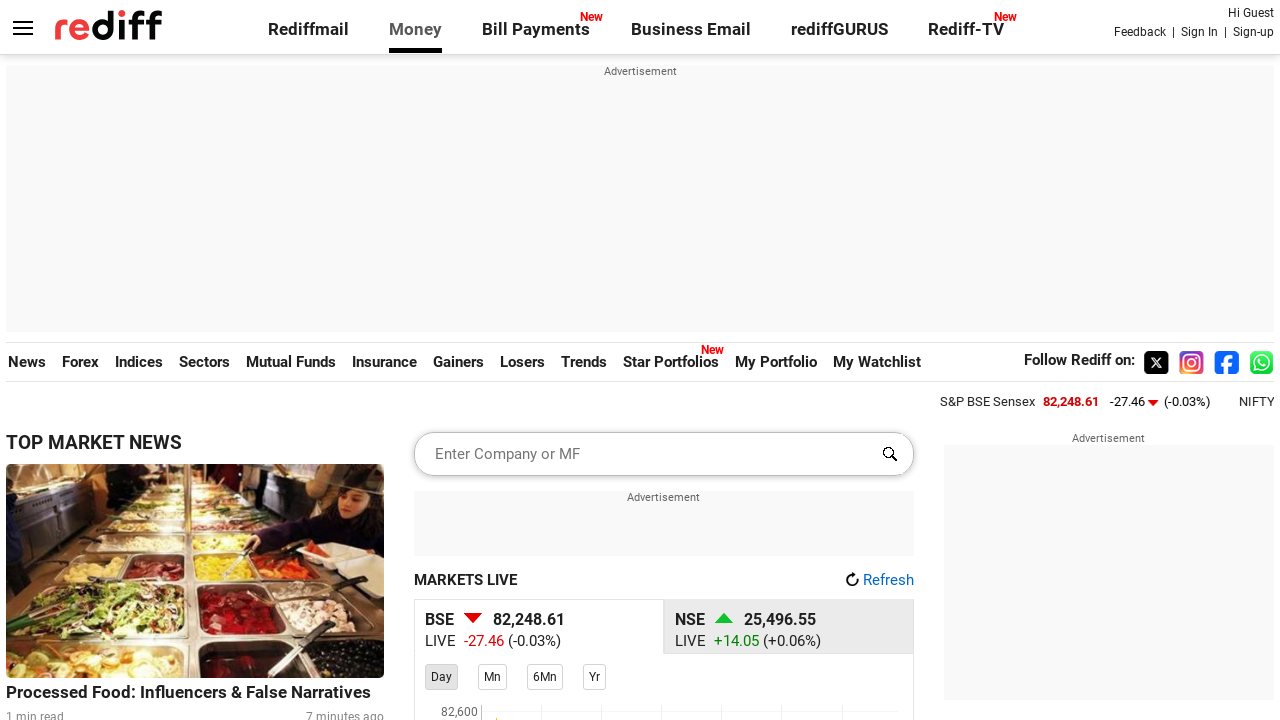

Waited for Rediff Money page to reach networkidle state
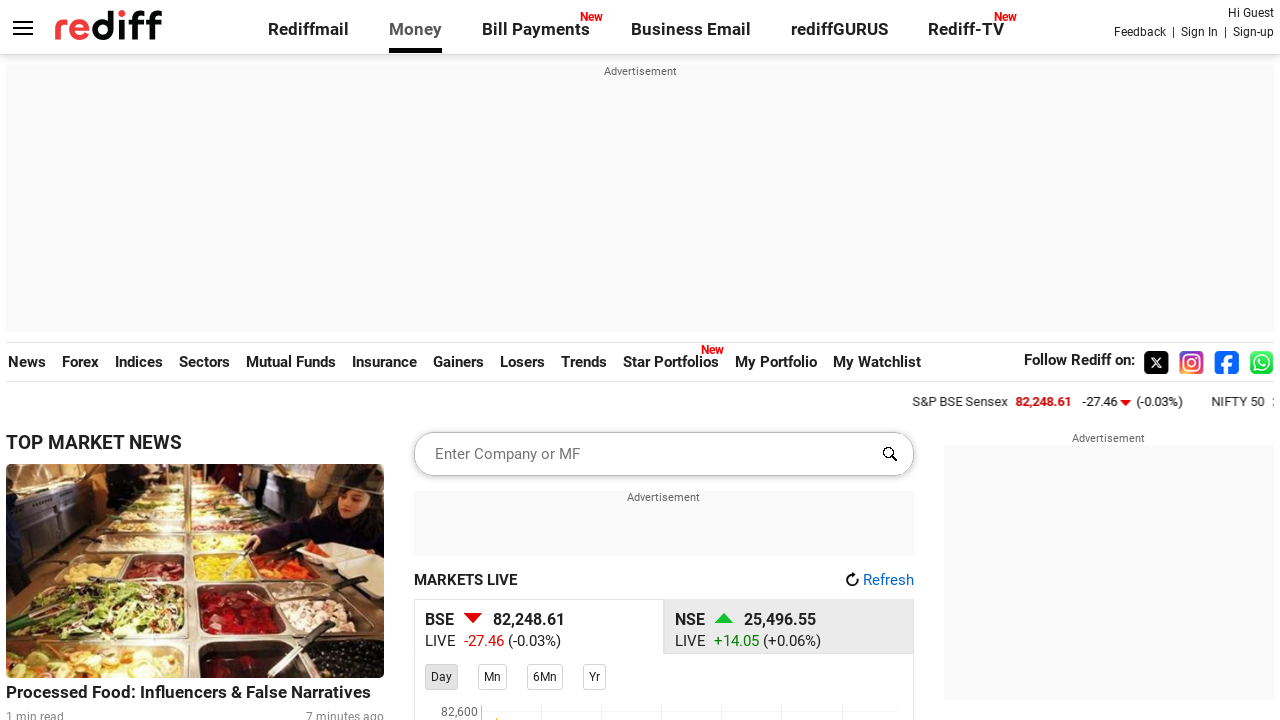

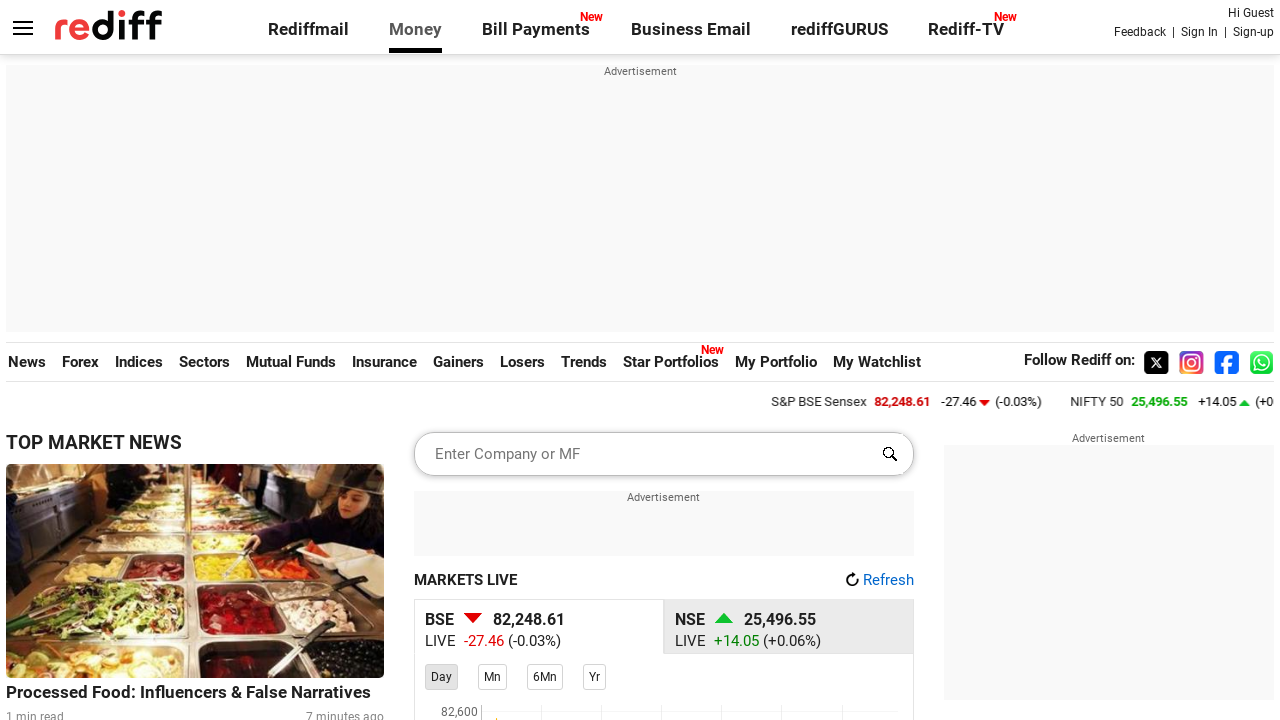